Navigates to the DemoQA practice form page and fills out the student registration form with name, email, phone number, address, gender, and hobbies selections

Starting URL: https://demoqa.com/

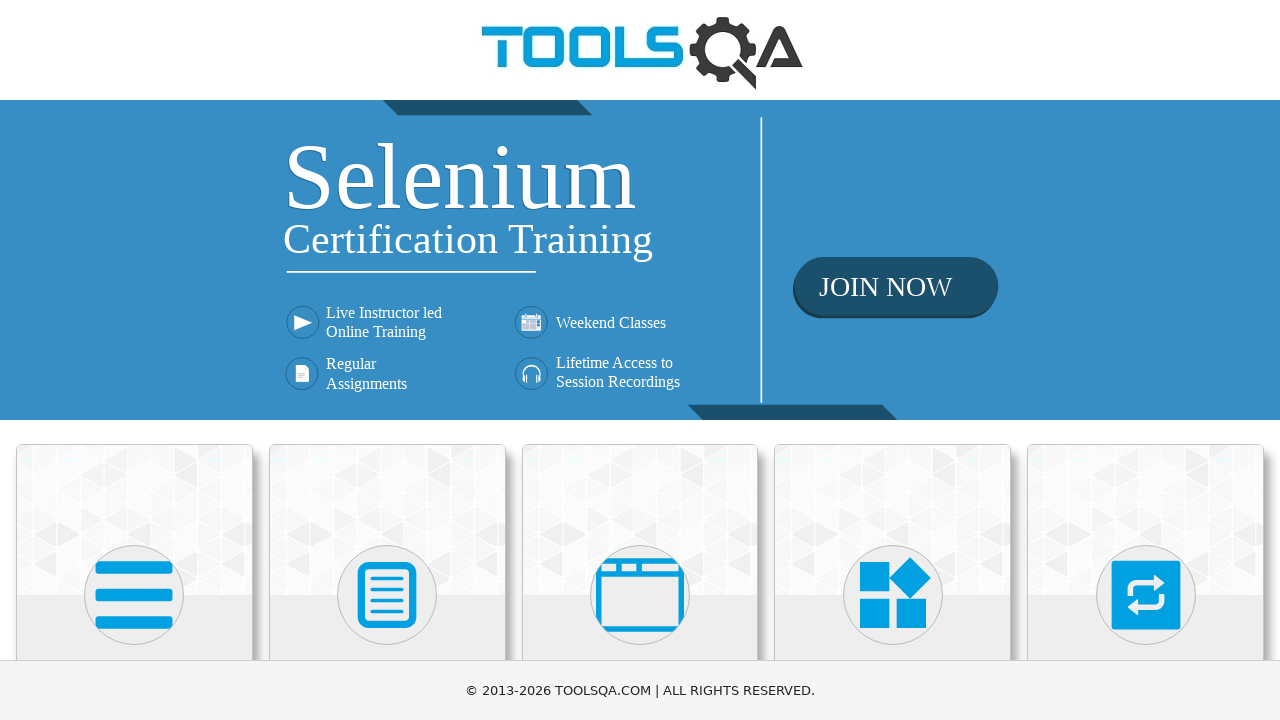

Clicked on Forms section at (387, 360) on text=Forms
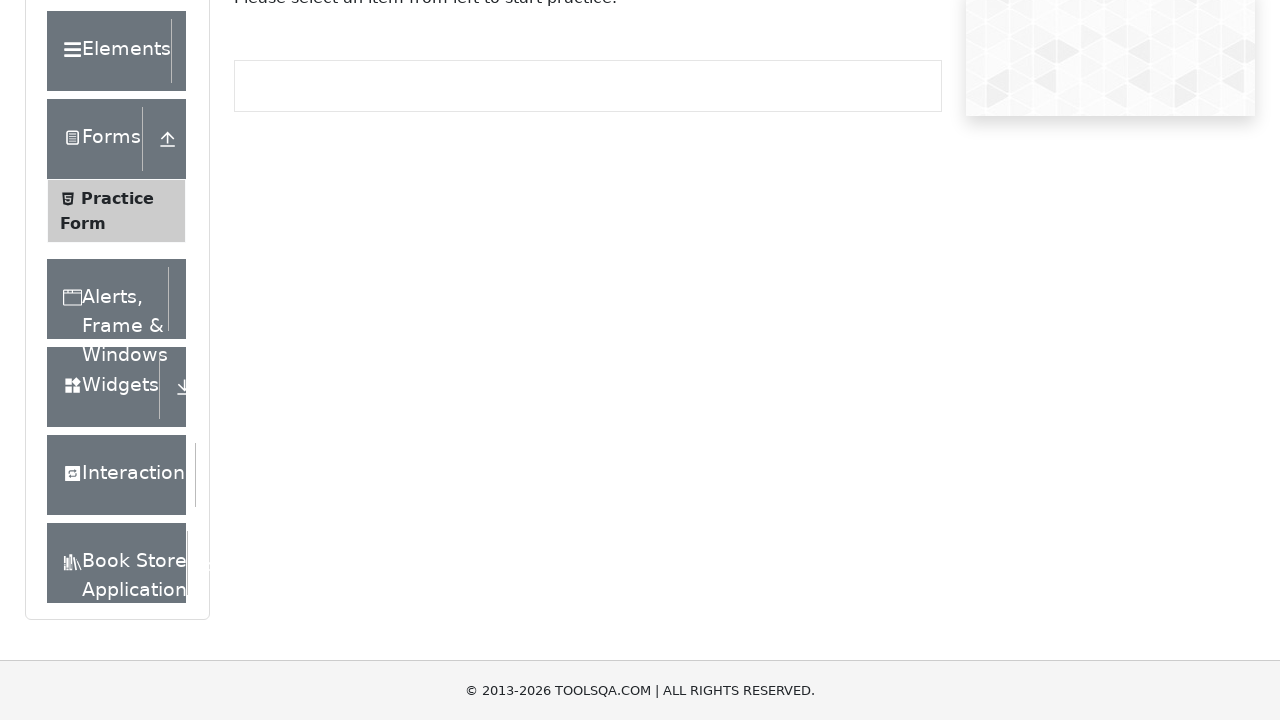

Clicked on Practice Form at (117, 336) on text=Practice Form
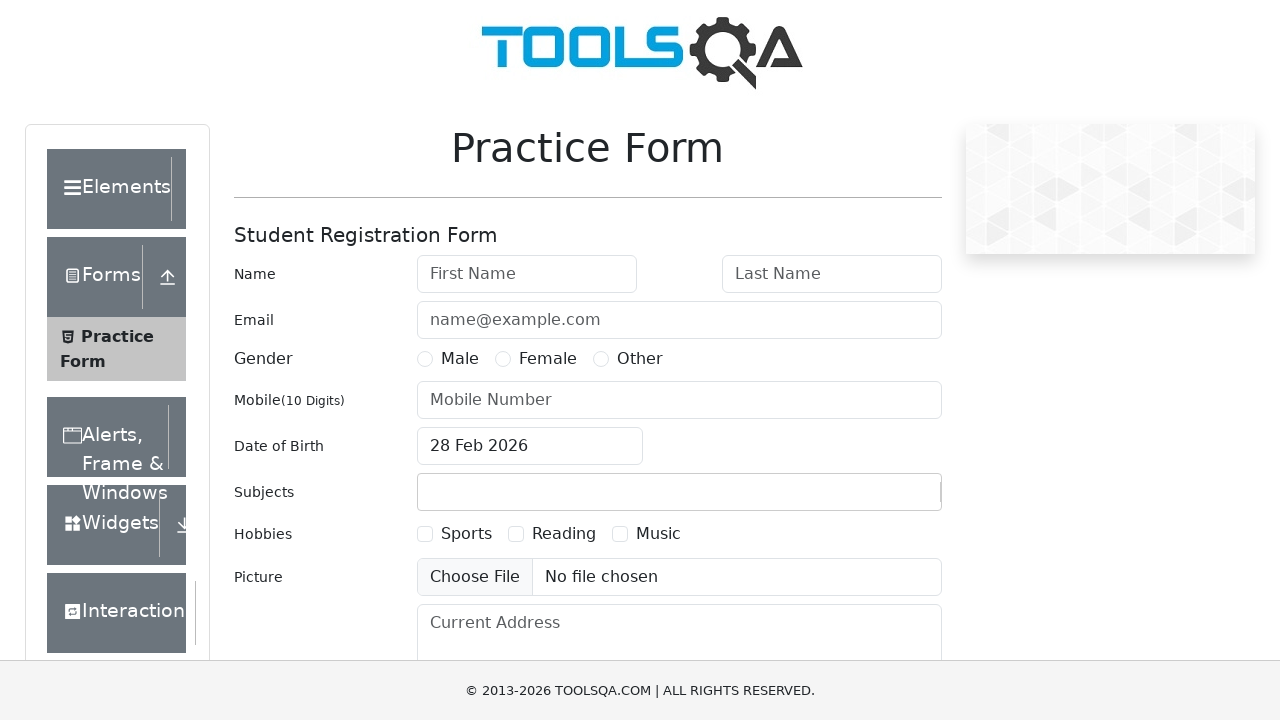

Student registration form loaded
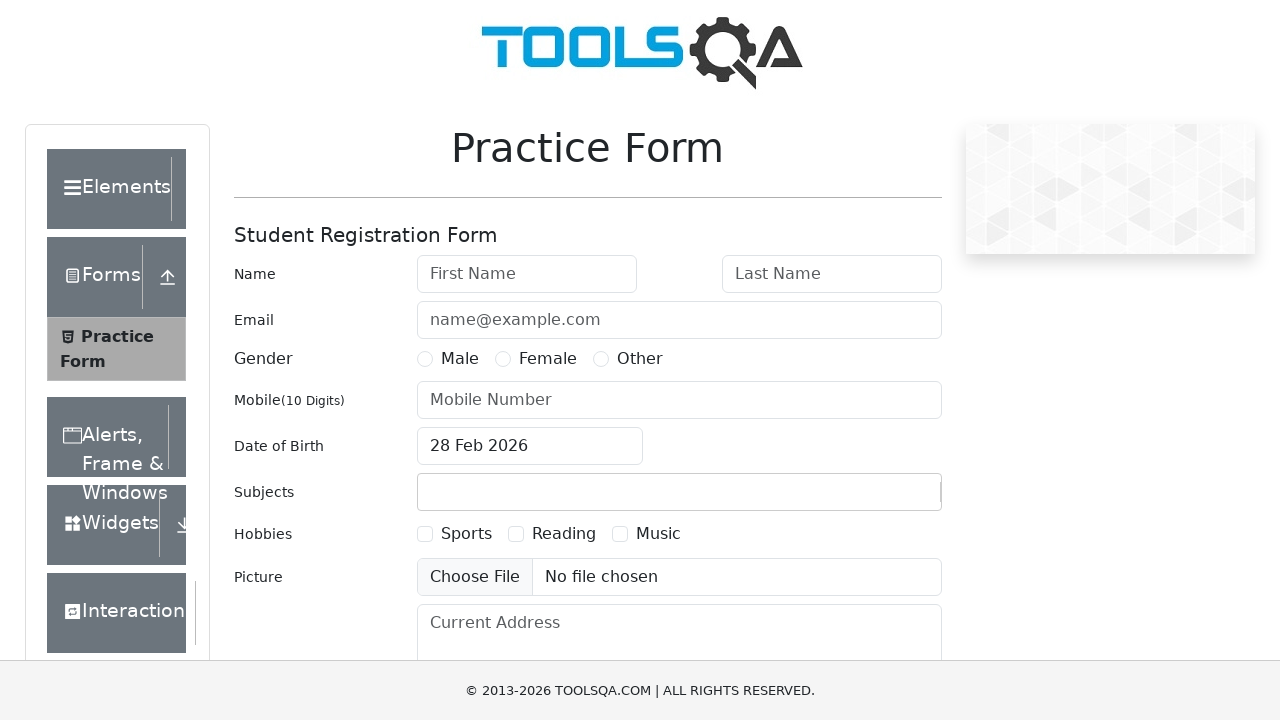

Filled in first name as 'Jane' on #firstName
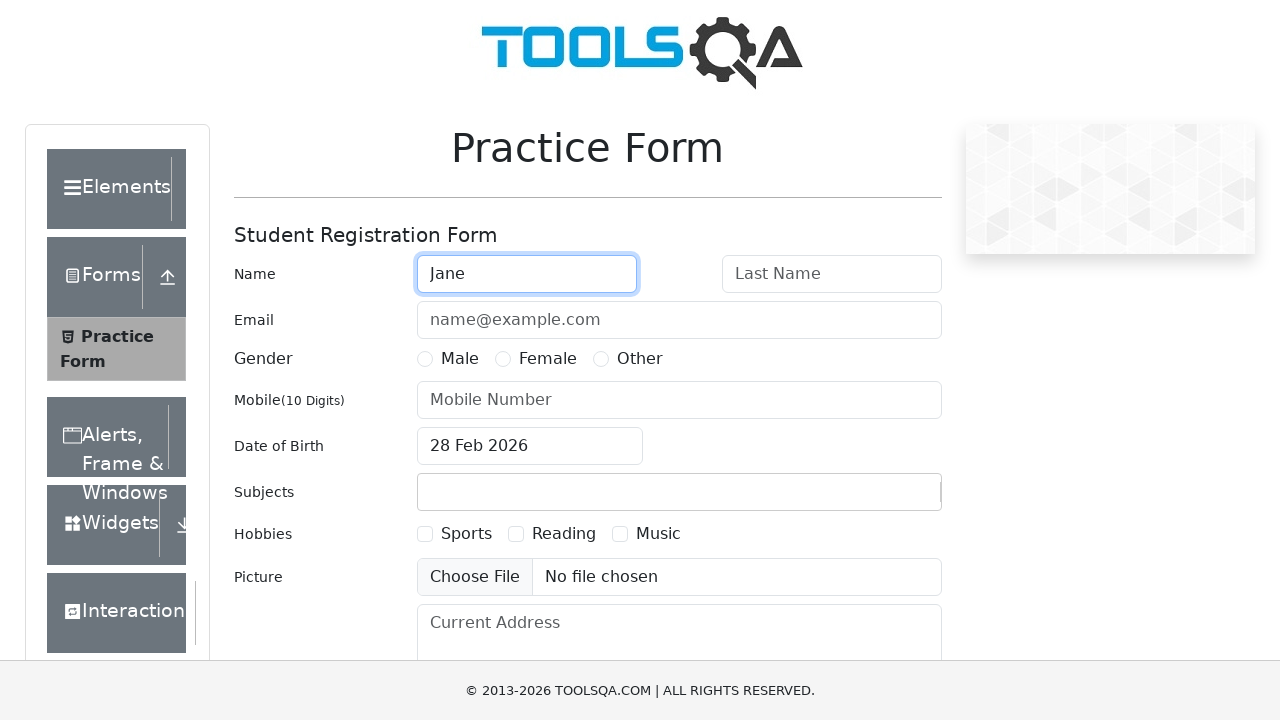

Filled in last name as 'Smith' on #lastName
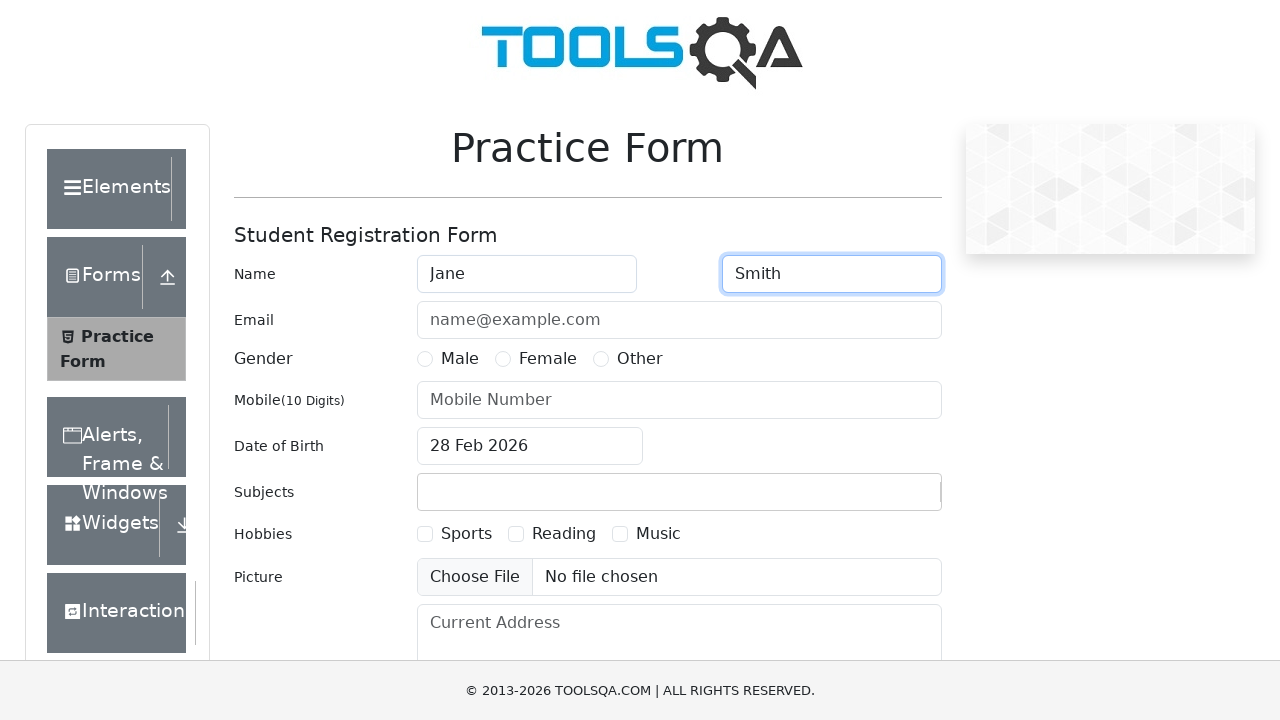

Filled in email as 'automation-test@tester.com' on #userEmail
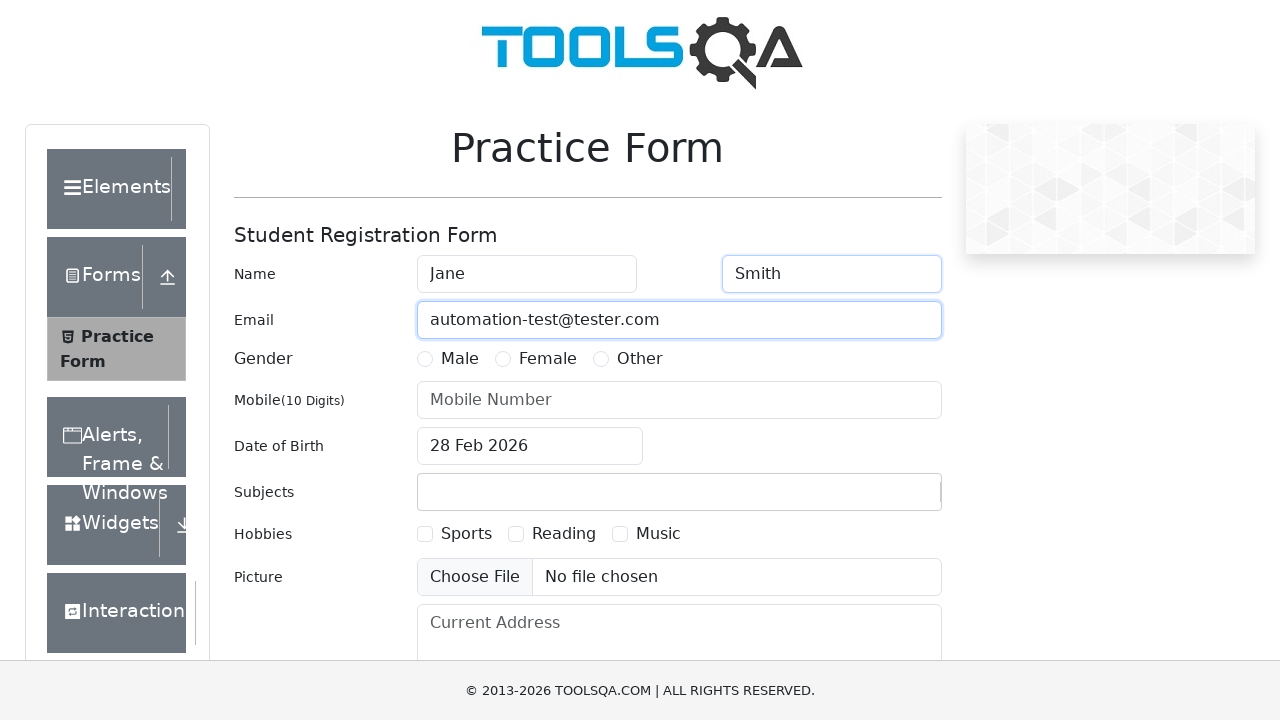

Selected Male gender at (460, 359) on label[for='gender-radio-1']
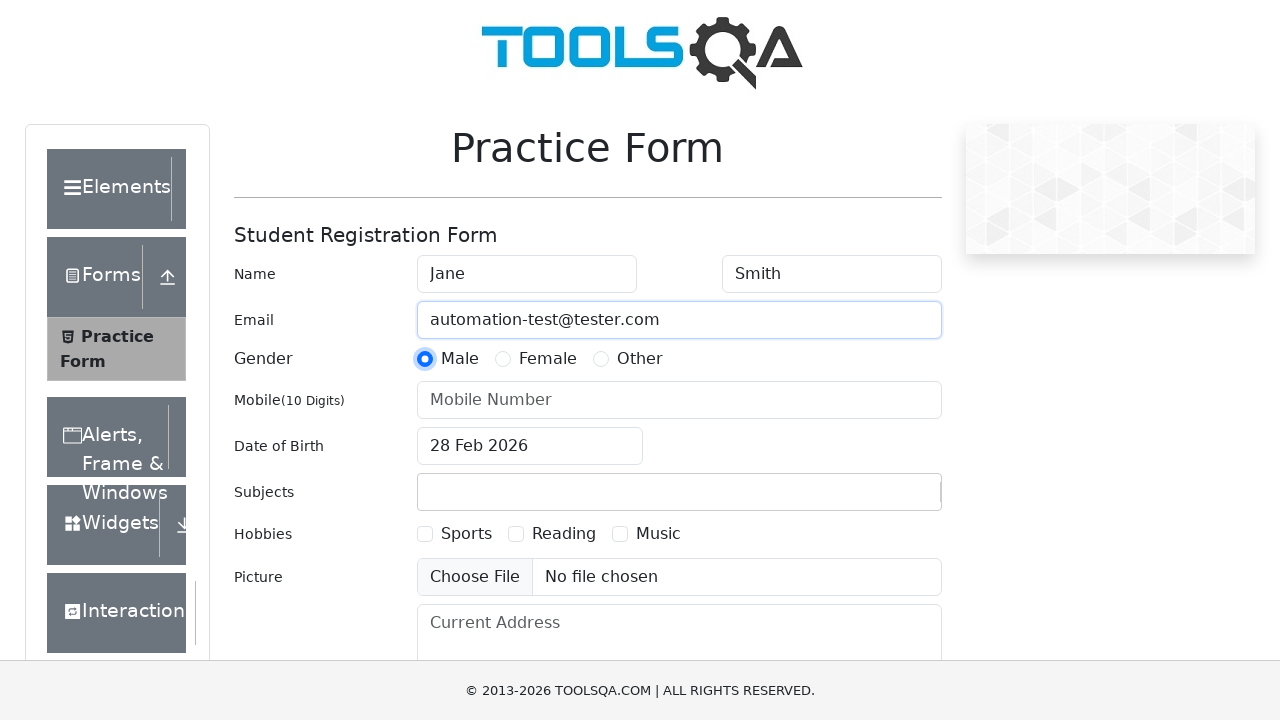

Filled in phone number as '1234567891' on #userNumber
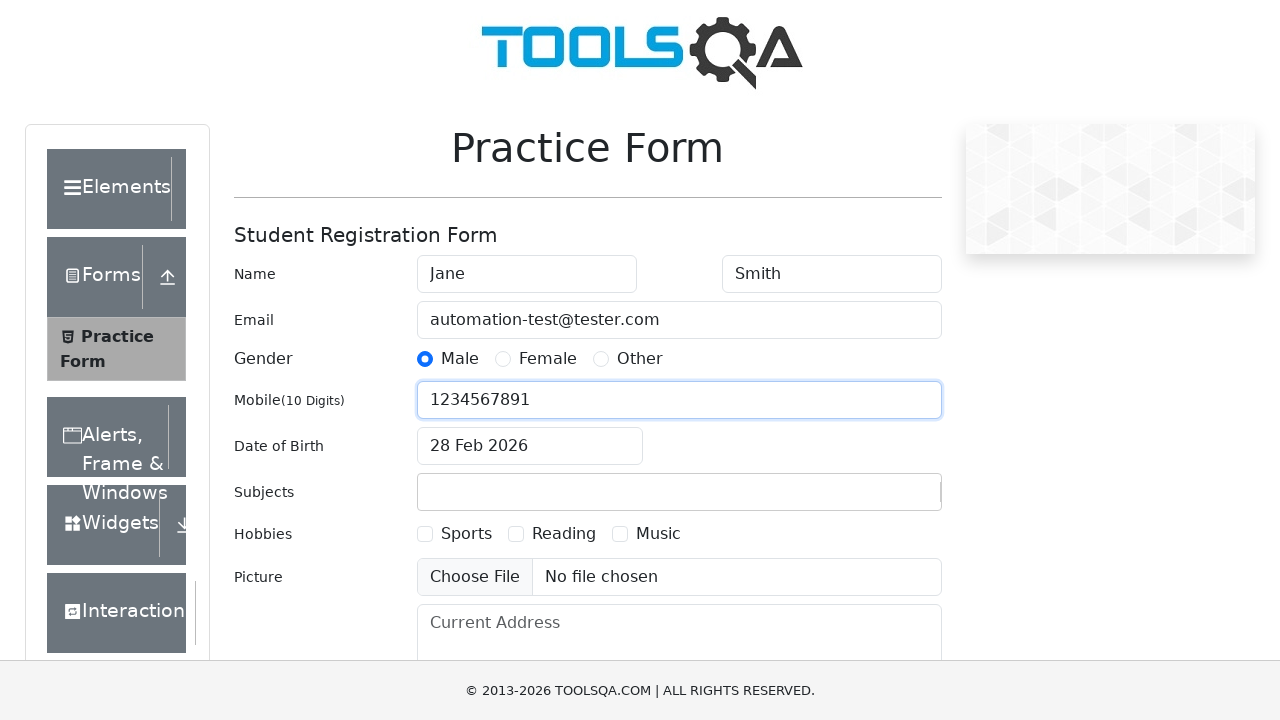

Filled in address as '52 Chaucer street' on #currentAddress
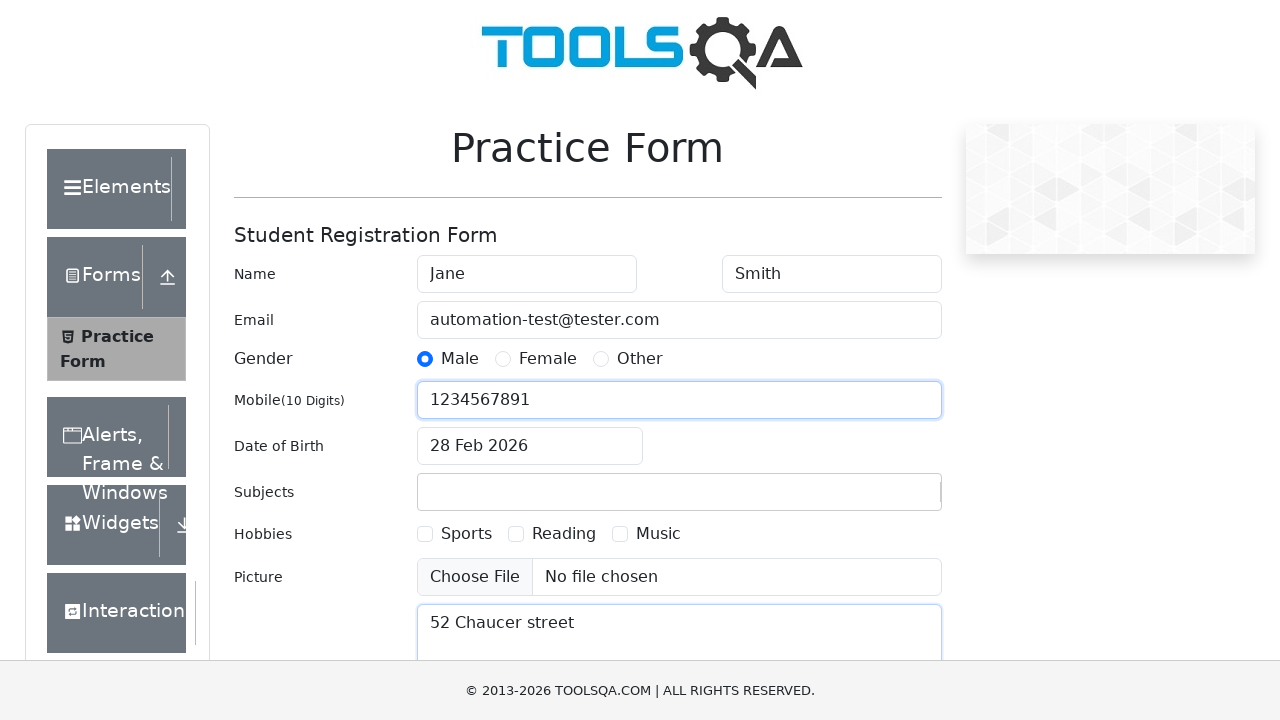

Selected Sports hobby at (466, 534) on label[for='hobbies-checkbox-1']
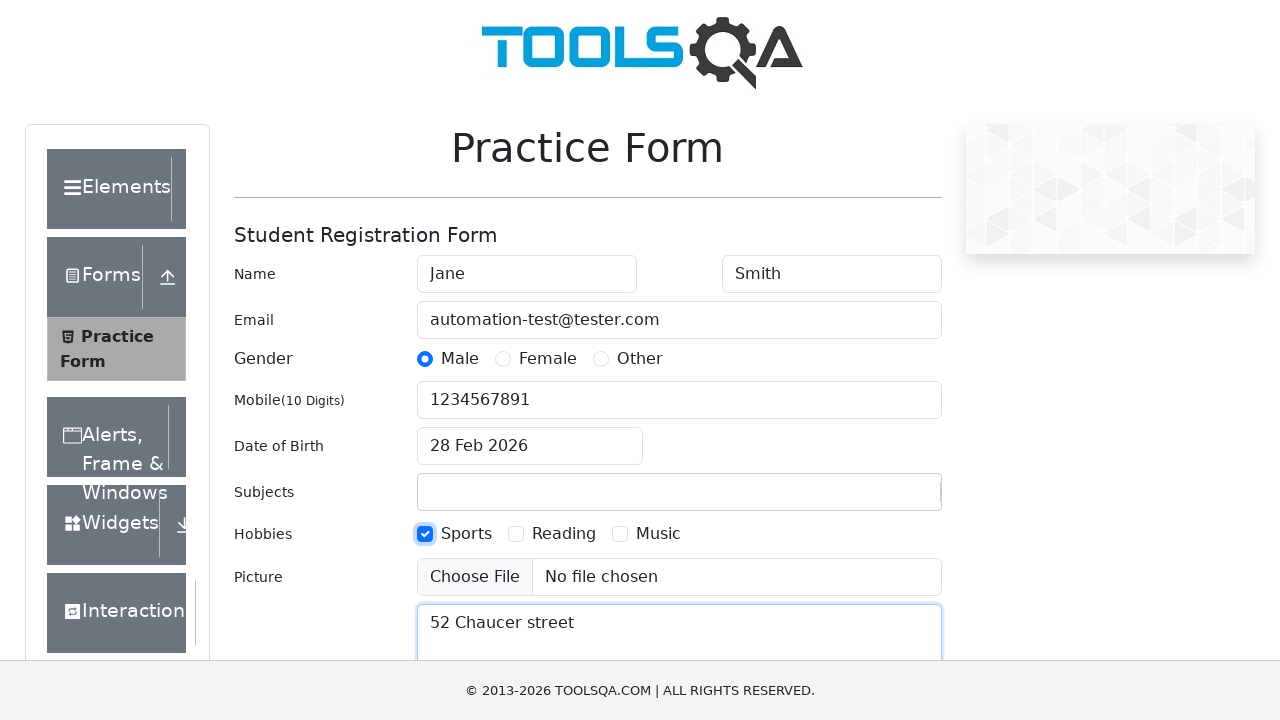

Clicked submit button to register student at (885, 499) on #submit
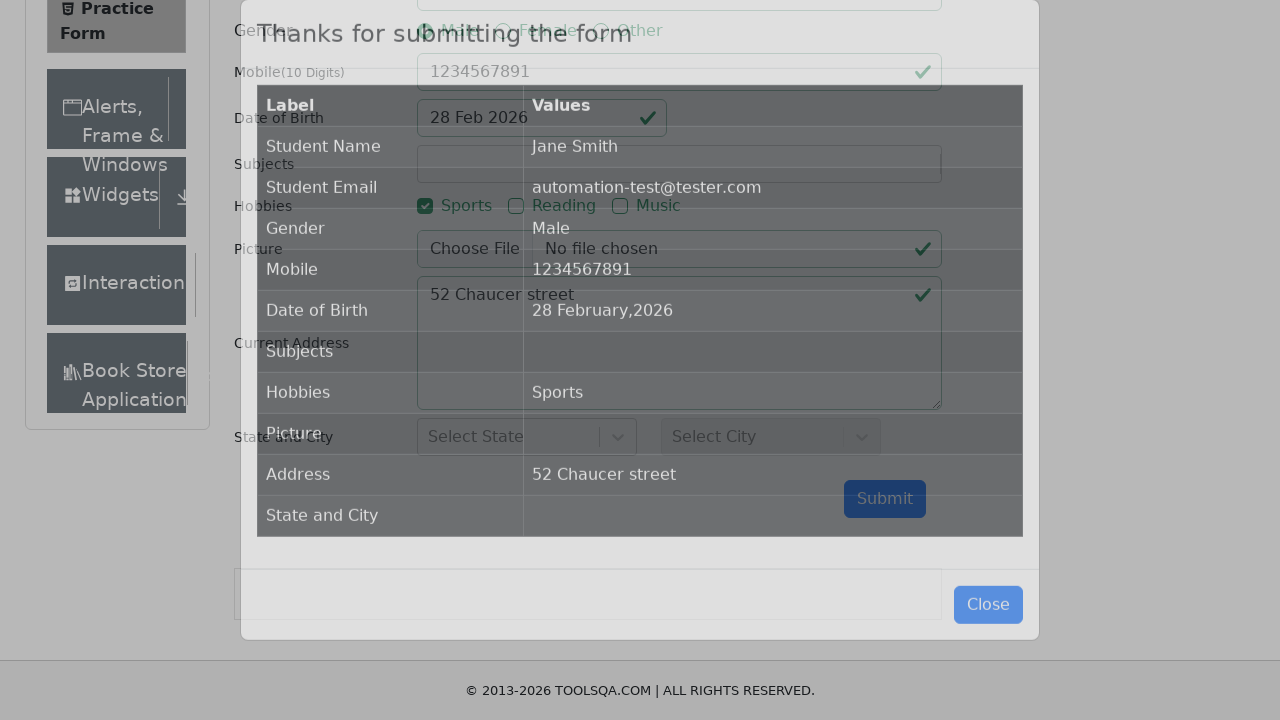

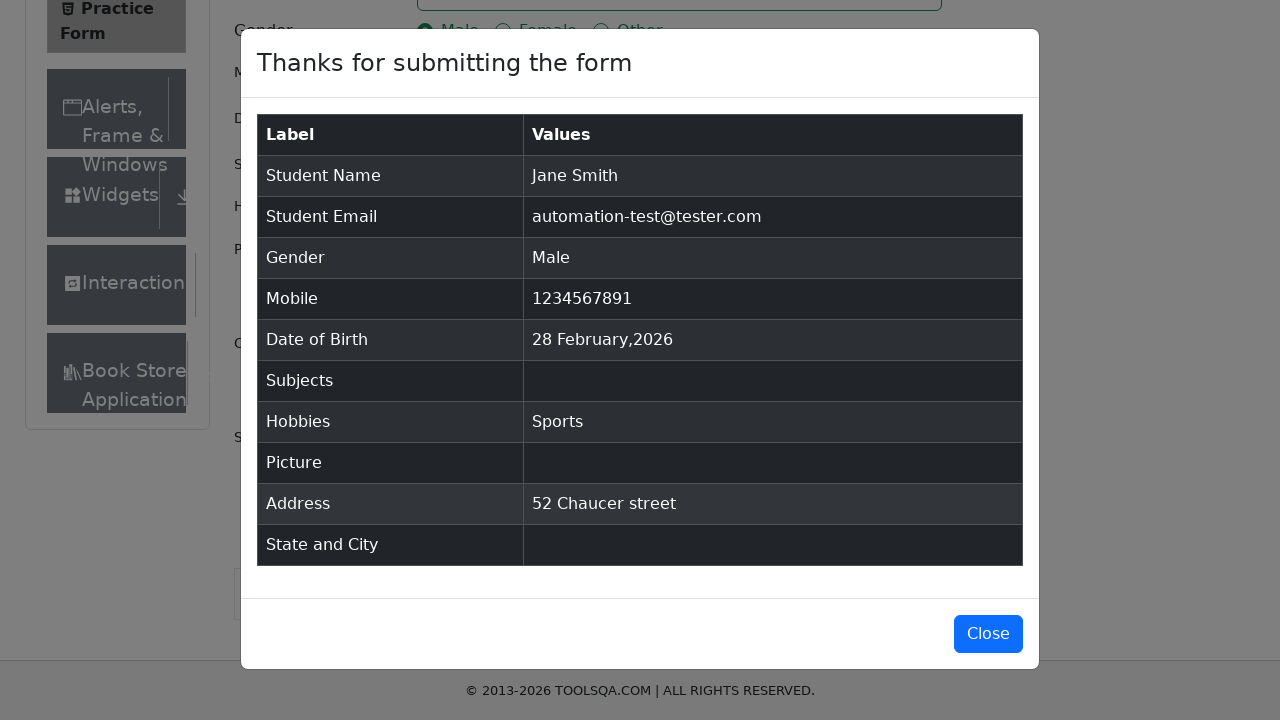